Creates todo items and marks all as completed using the toggle-all checkbox

Starting URL: https://demo.playwright.dev/todomvc

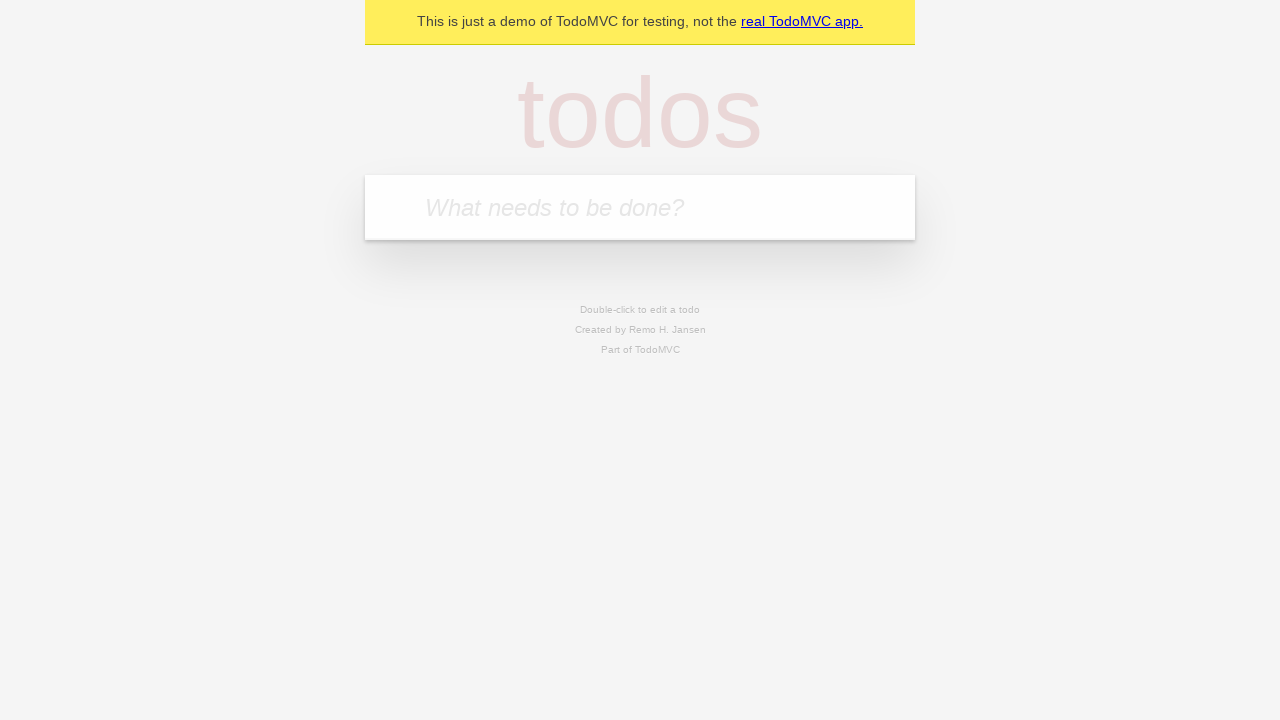

Filled new todo input with 'complete code challenge for reach' on input.new-todo
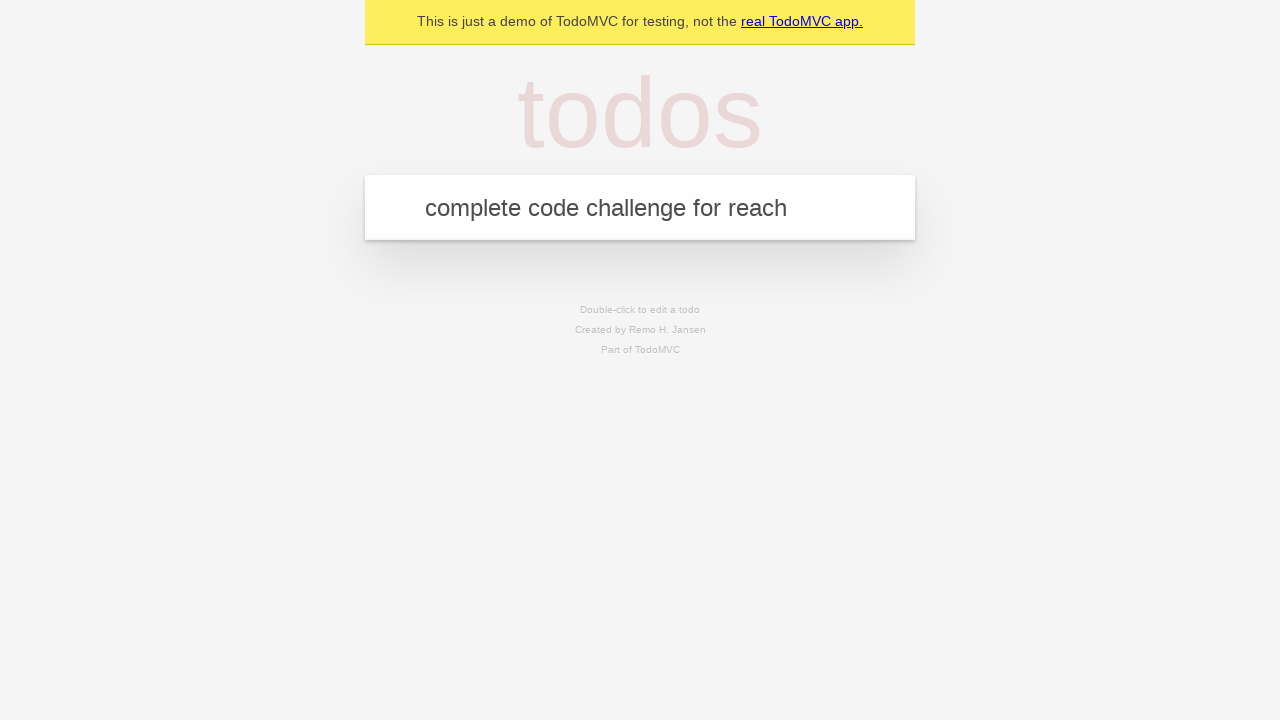

Pressed Enter to create first todo item on input.new-todo
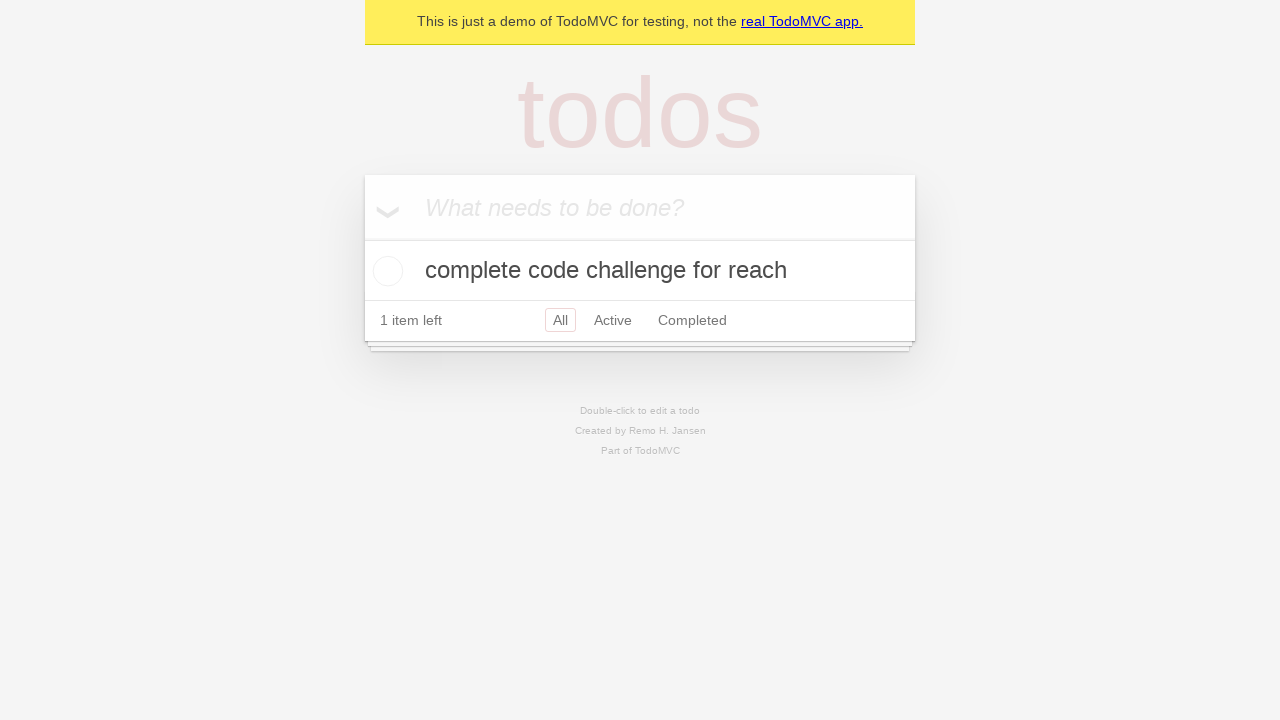

Filled new todo input with 'ensure coverage for all items is automated' on input.new-todo
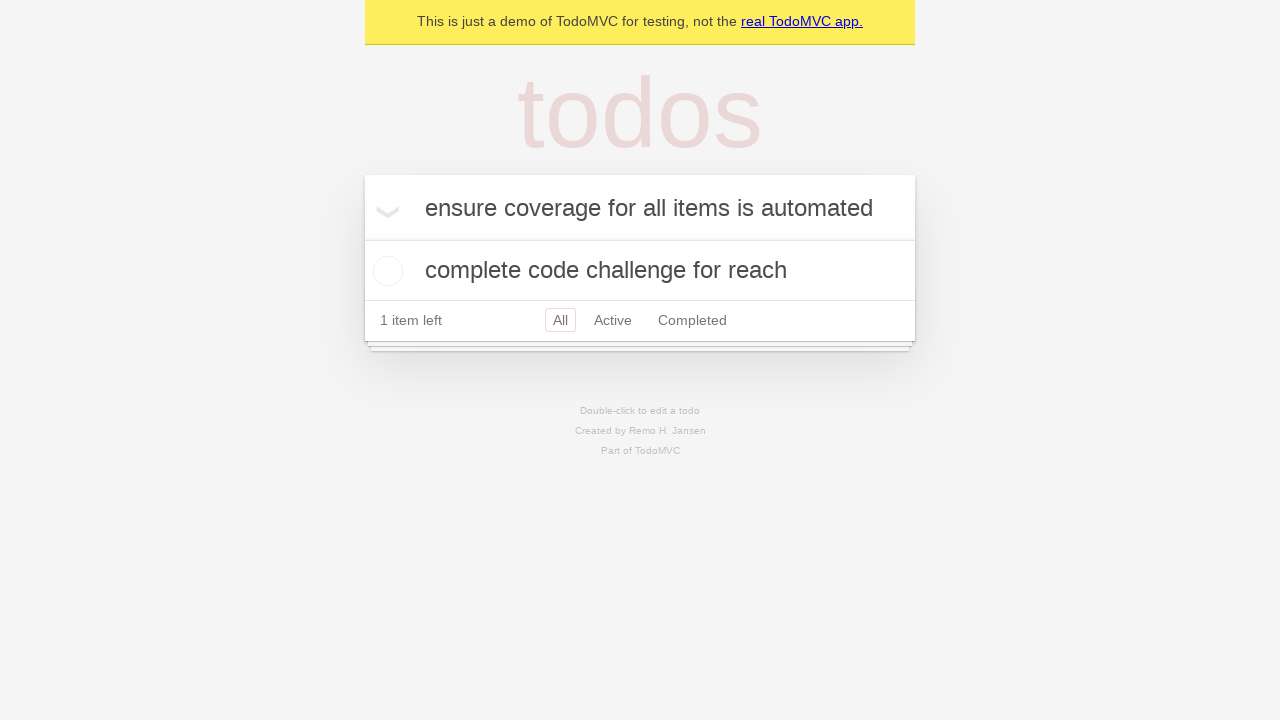

Pressed Enter to create second todo item on input.new-todo
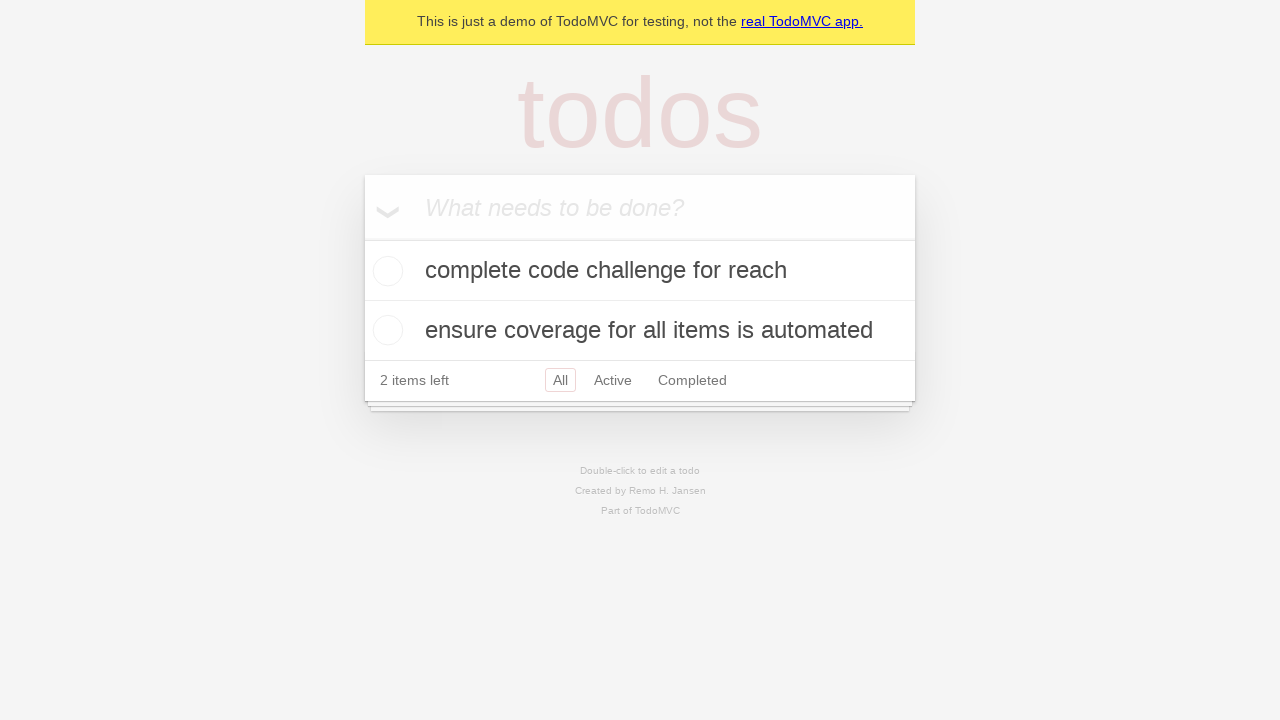

Checked toggle-all checkbox to mark all items as completed at (362, 238) on input.toggle-all
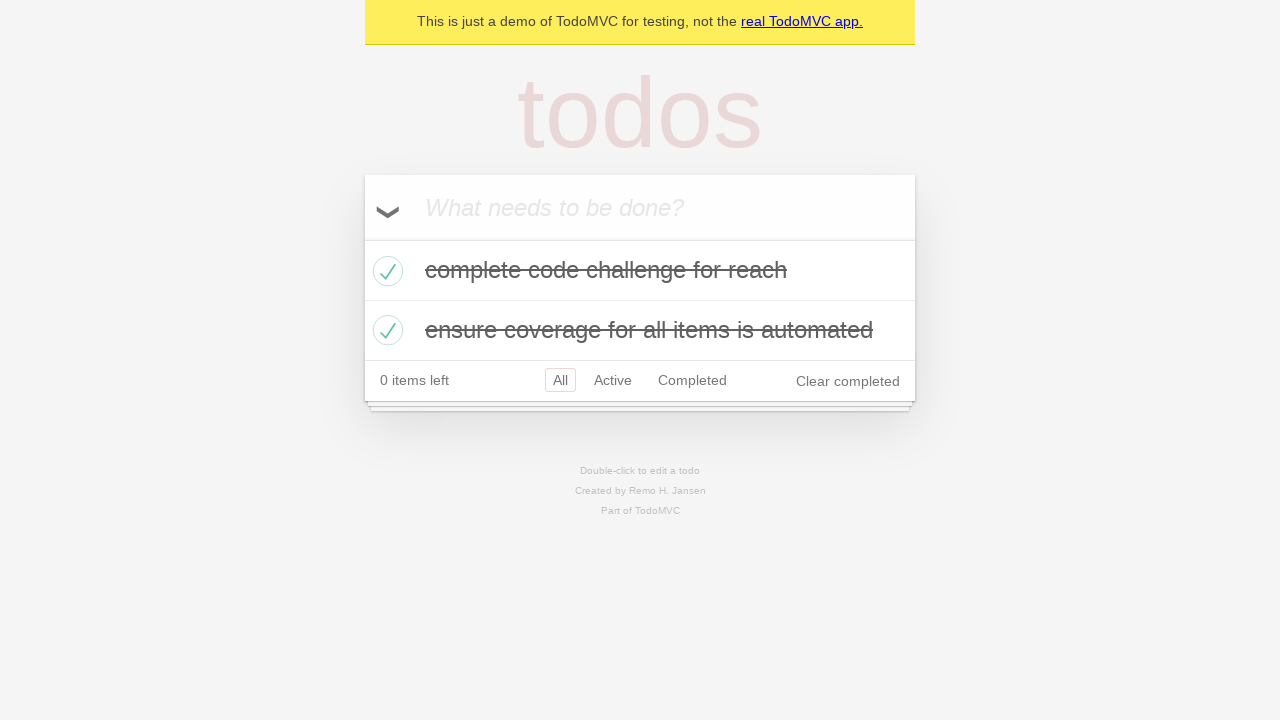

Verified all todo items have 'completed' class
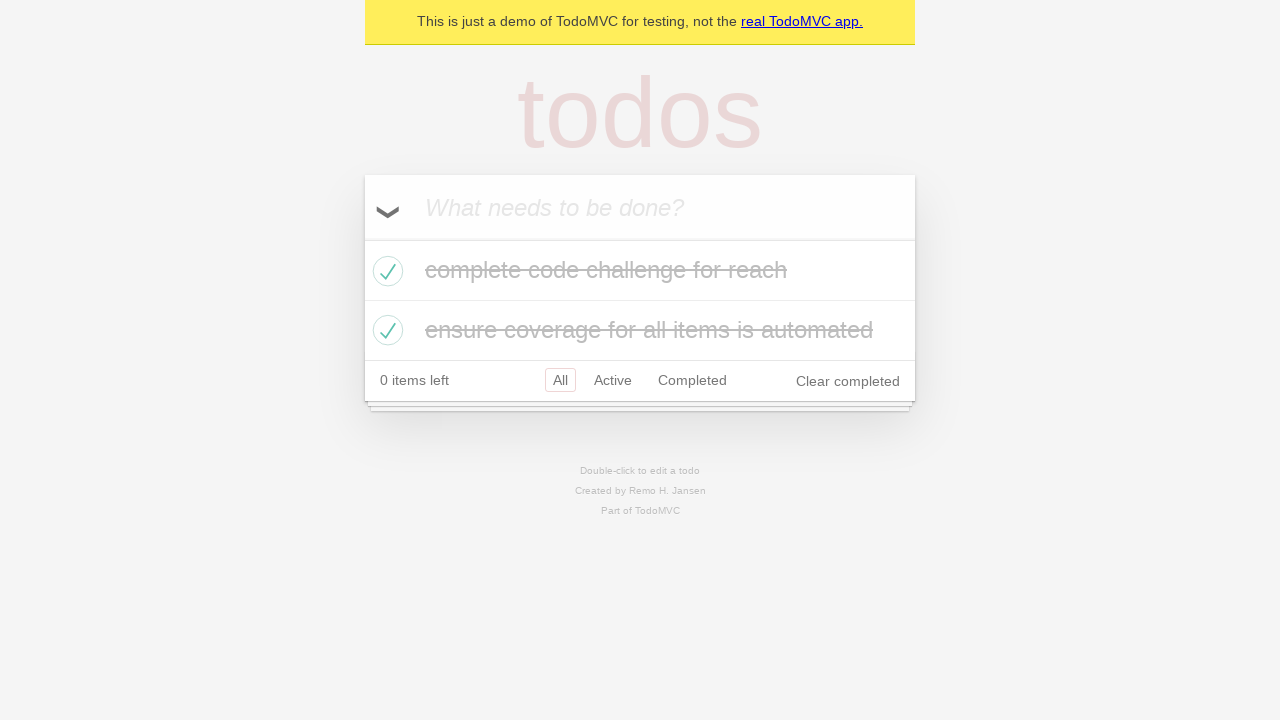

Verified todo count shows '0 items left'
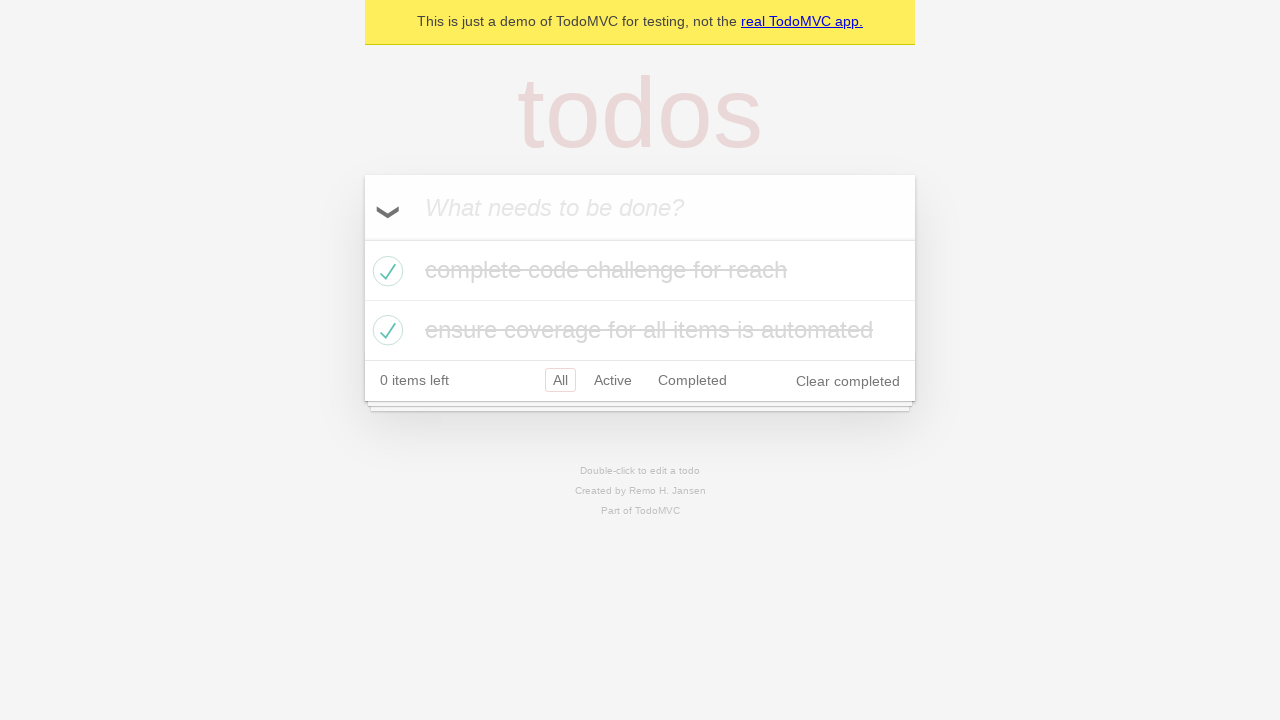

Verified 'Clear completed' button is displayed
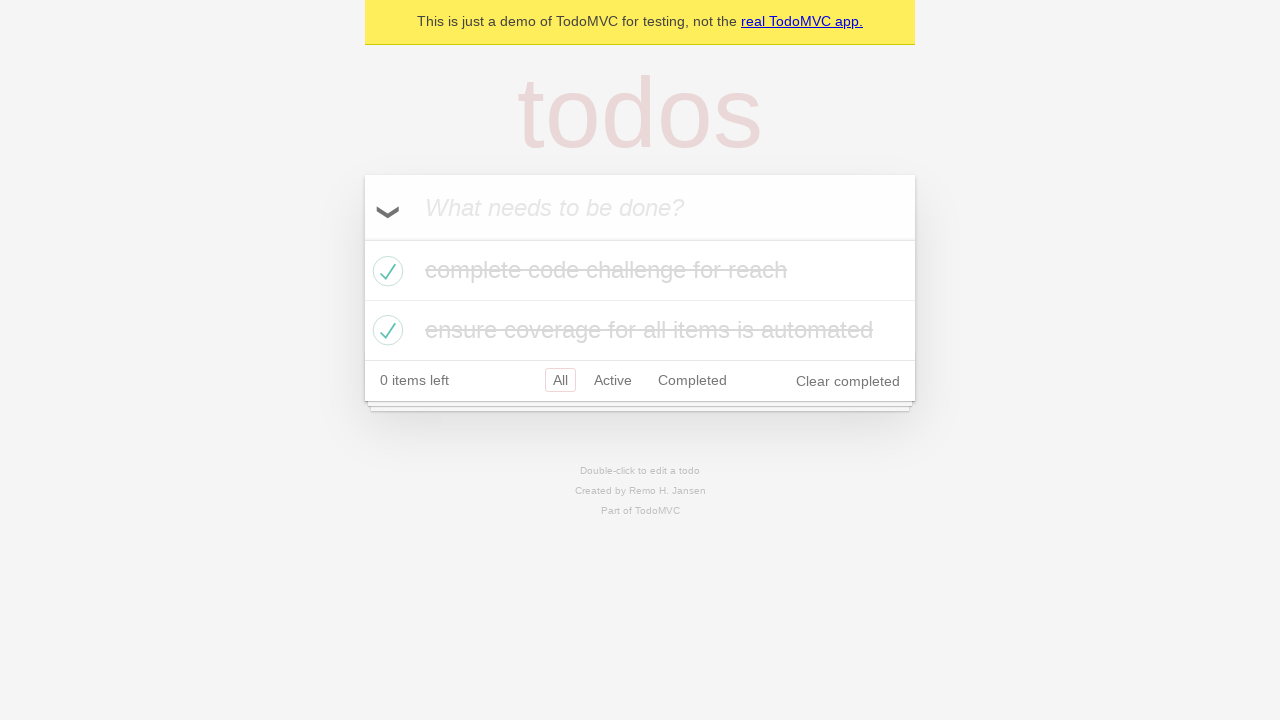

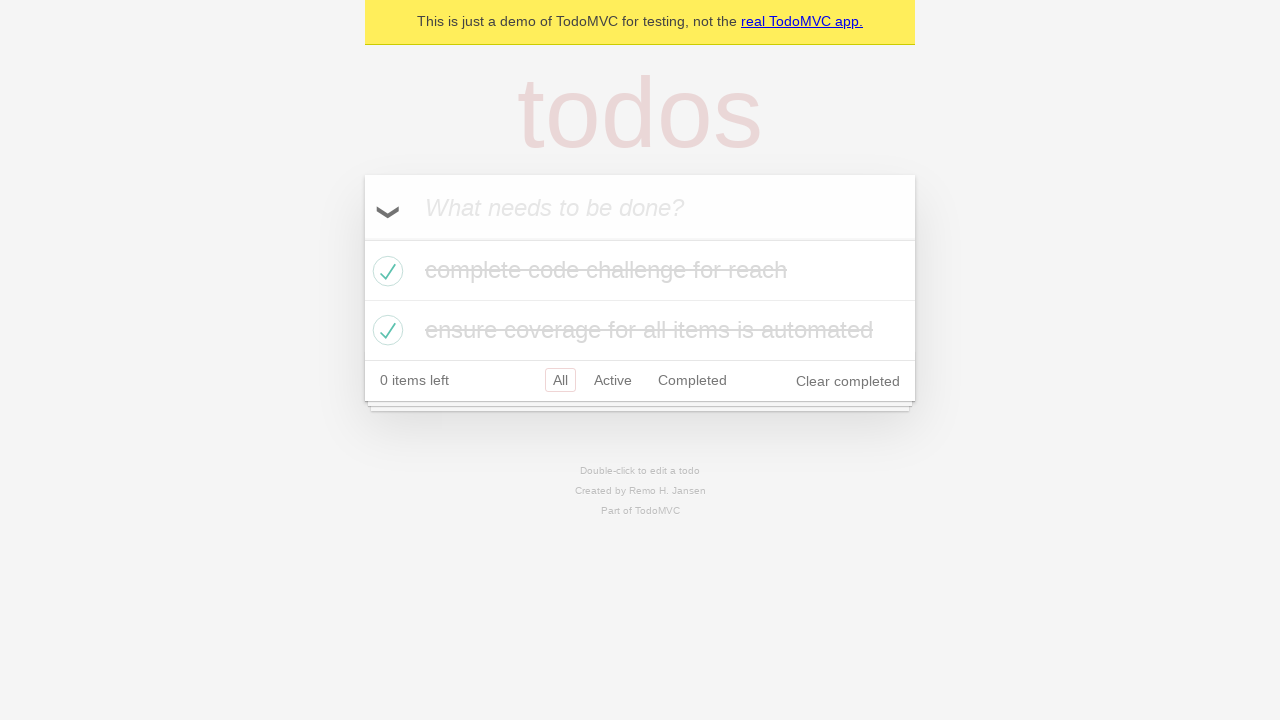